Tests "Empty" obstacle by clicking generate and then clicking all checkpoint elements

Starting URL: https://obstaclecourse.tricentis.com/Obstacles/66667

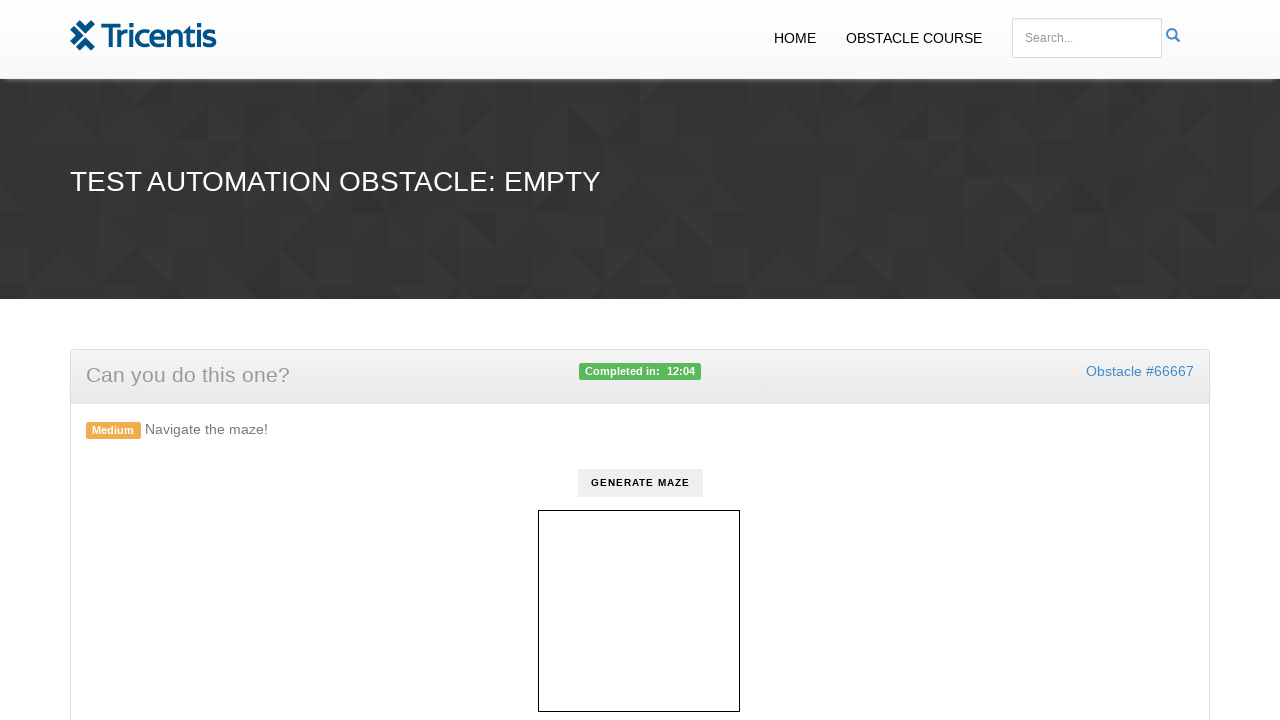

Clicked generate button to create Empty obstacle at (640, 483) on #generate
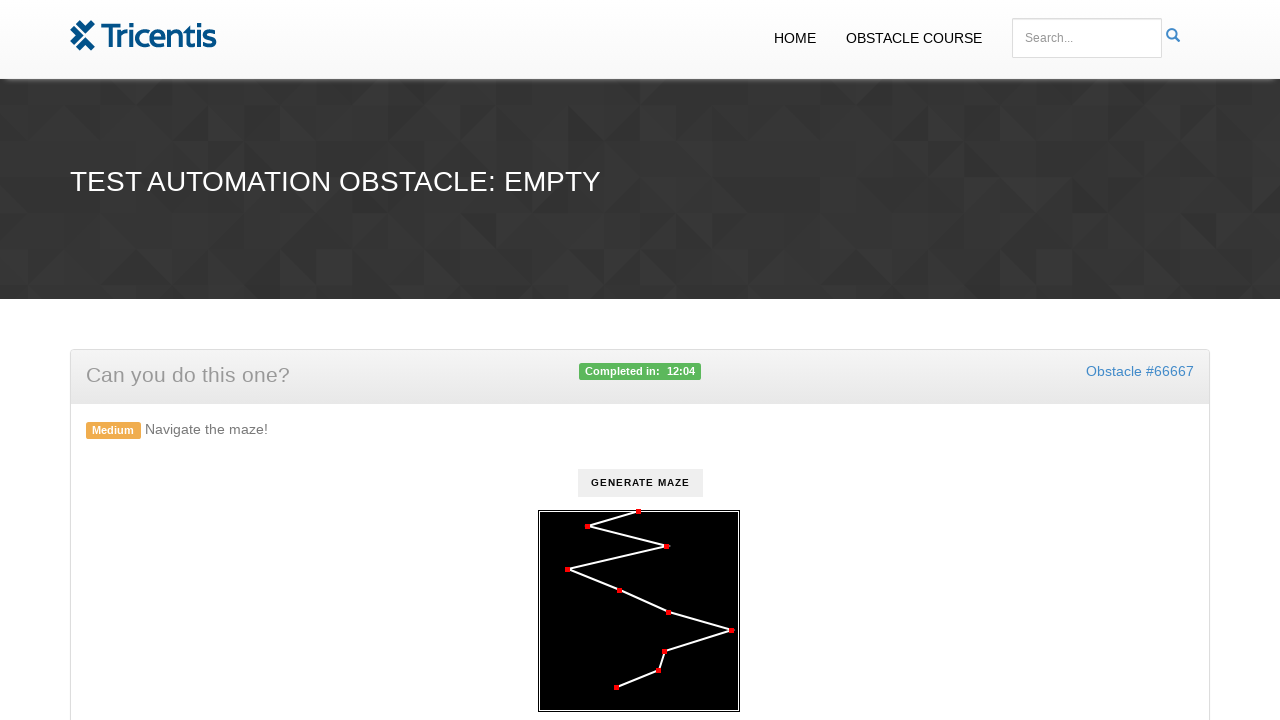

Clicked checkpoint element at (638, 512) on .checkpoint >> nth=0
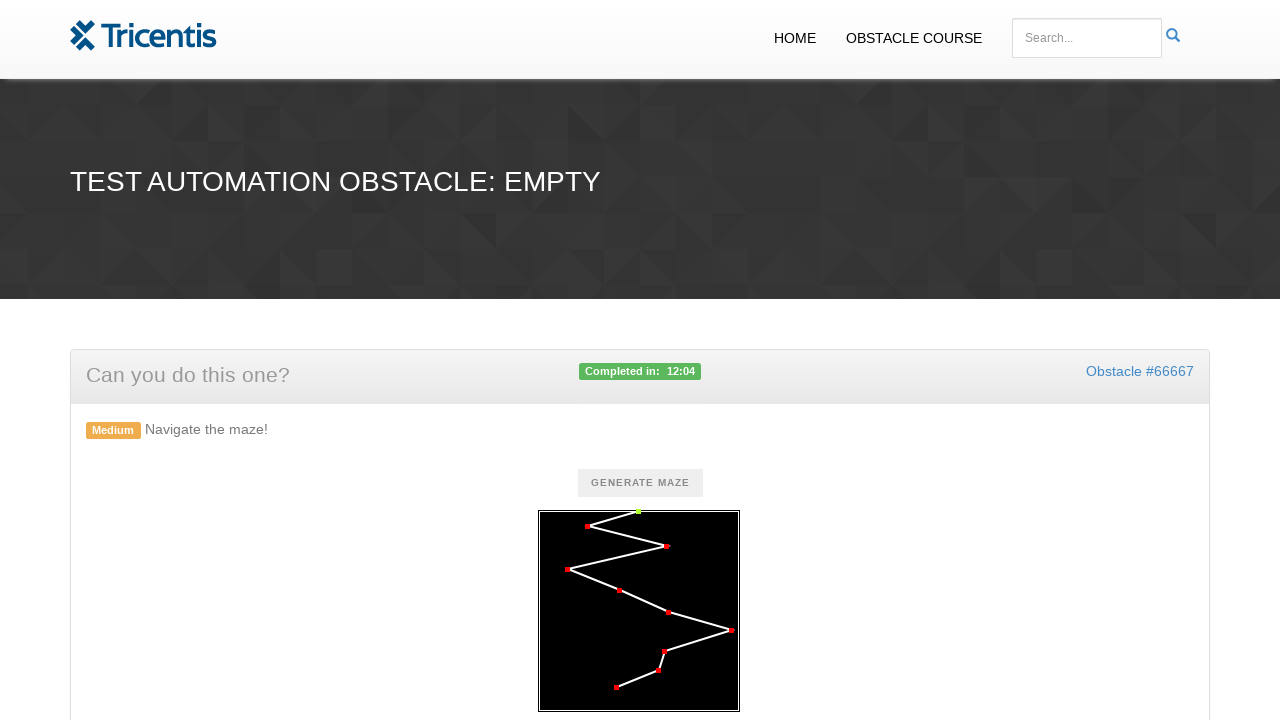

Clicked checkpoint element at (587, 527) on .checkpoint >> nth=1
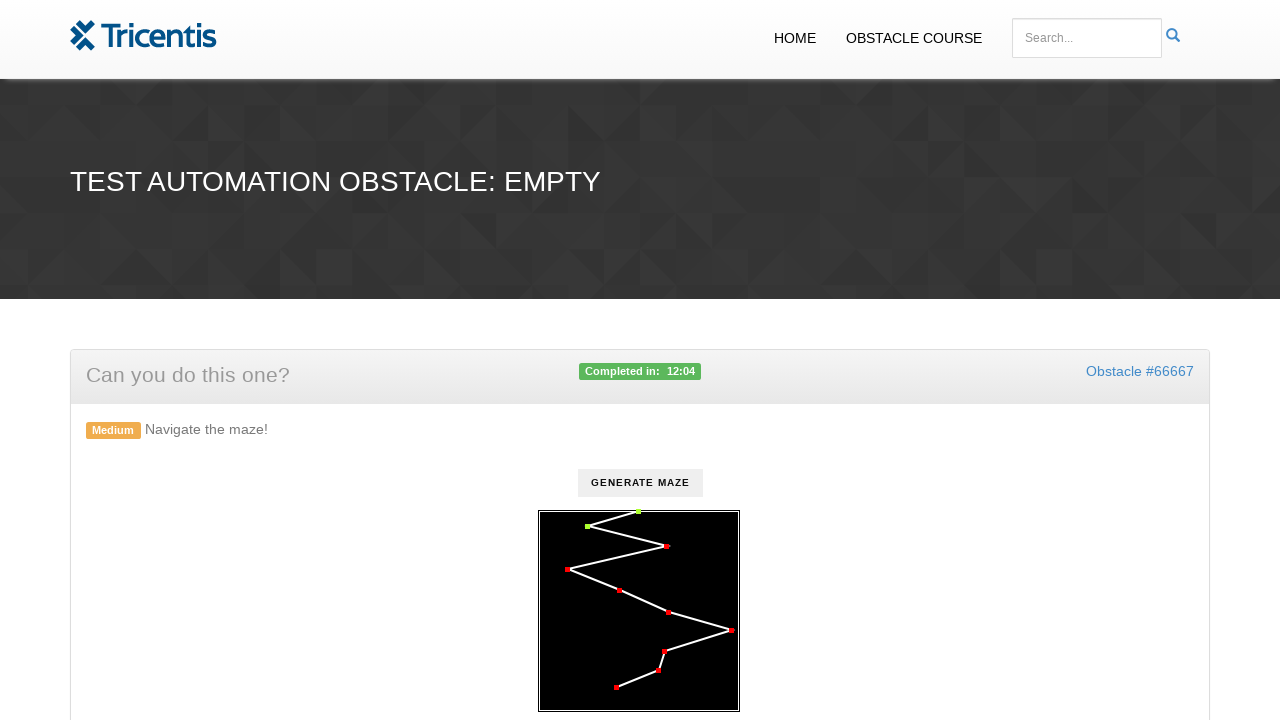

Clicked checkpoint element at (666, 547) on .checkpoint >> nth=2
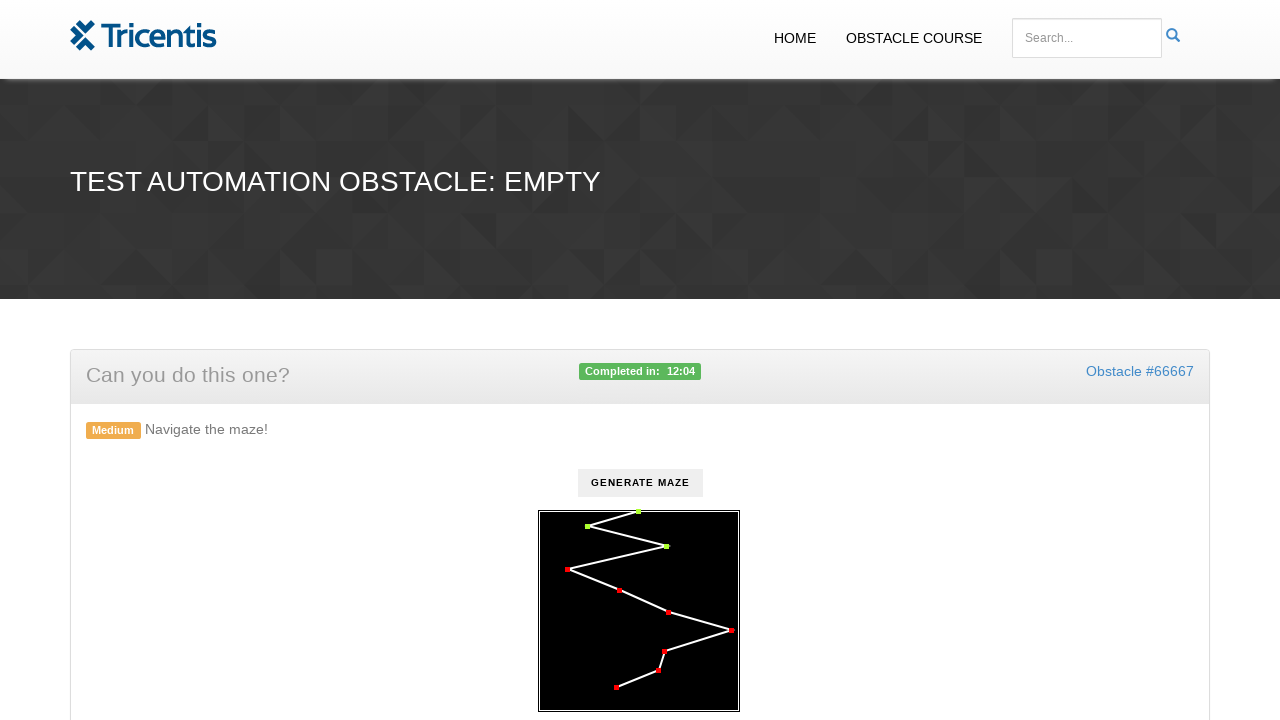

Clicked checkpoint element at (567, 570) on .checkpoint >> nth=3
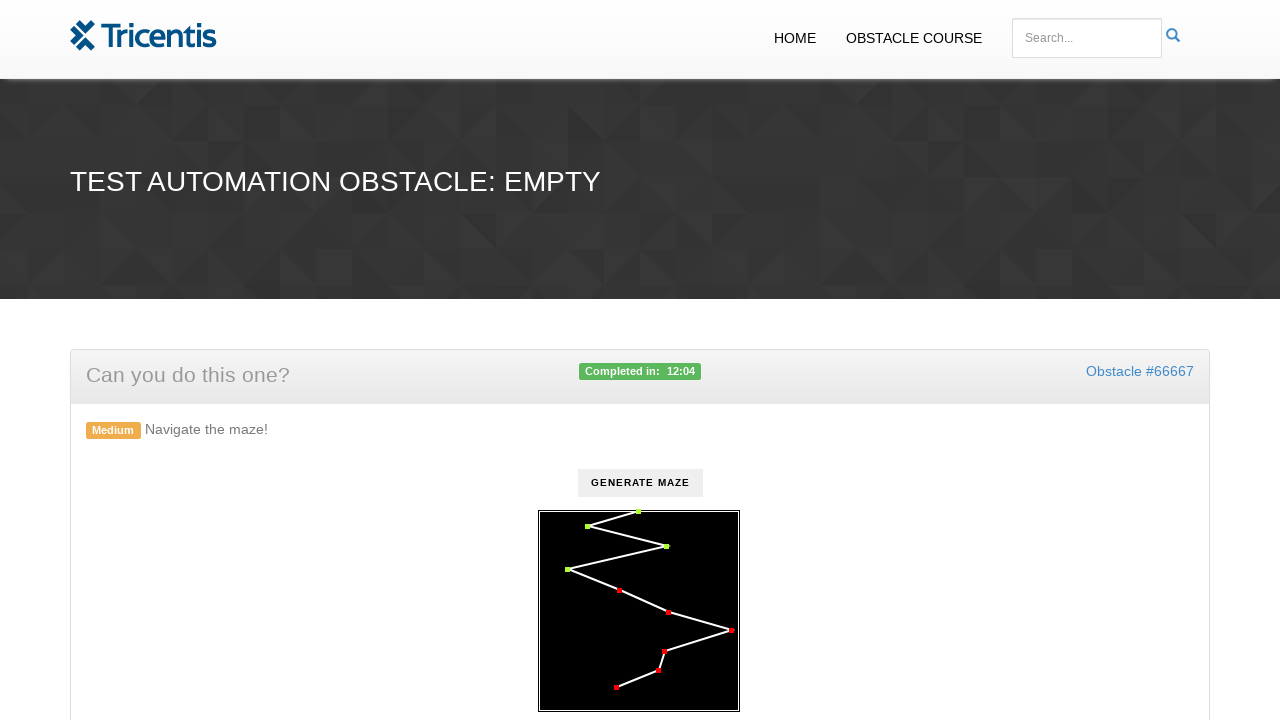

Clicked checkpoint element at (619, 591) on .checkpoint >> nth=4
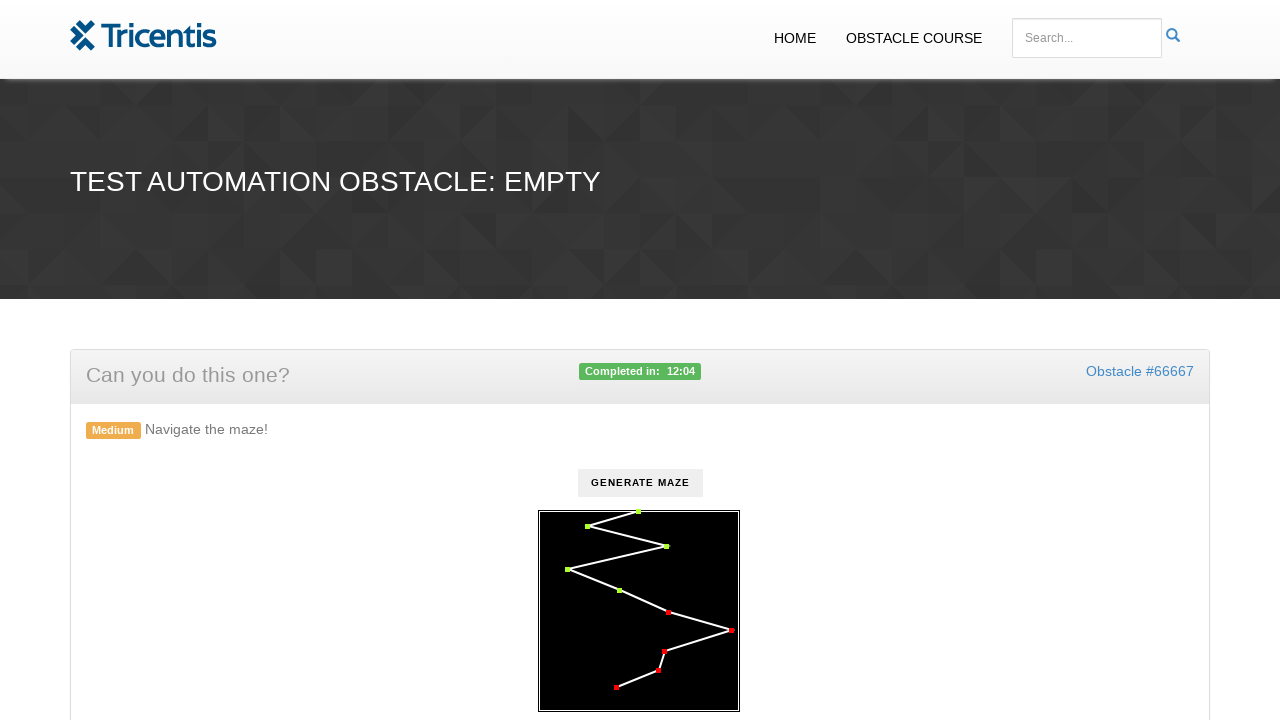

Clicked checkpoint element at (668, 613) on .checkpoint >> nth=5
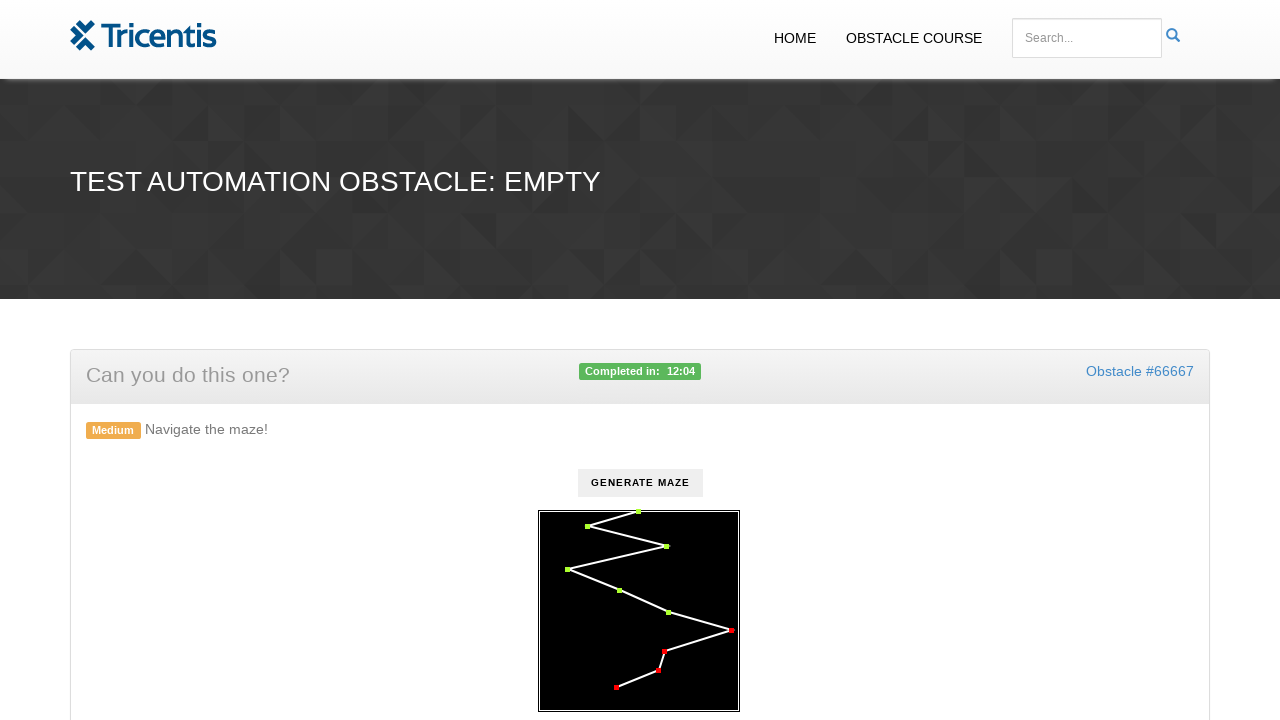

Clicked checkpoint element at (731, 631) on .checkpoint >> nth=6
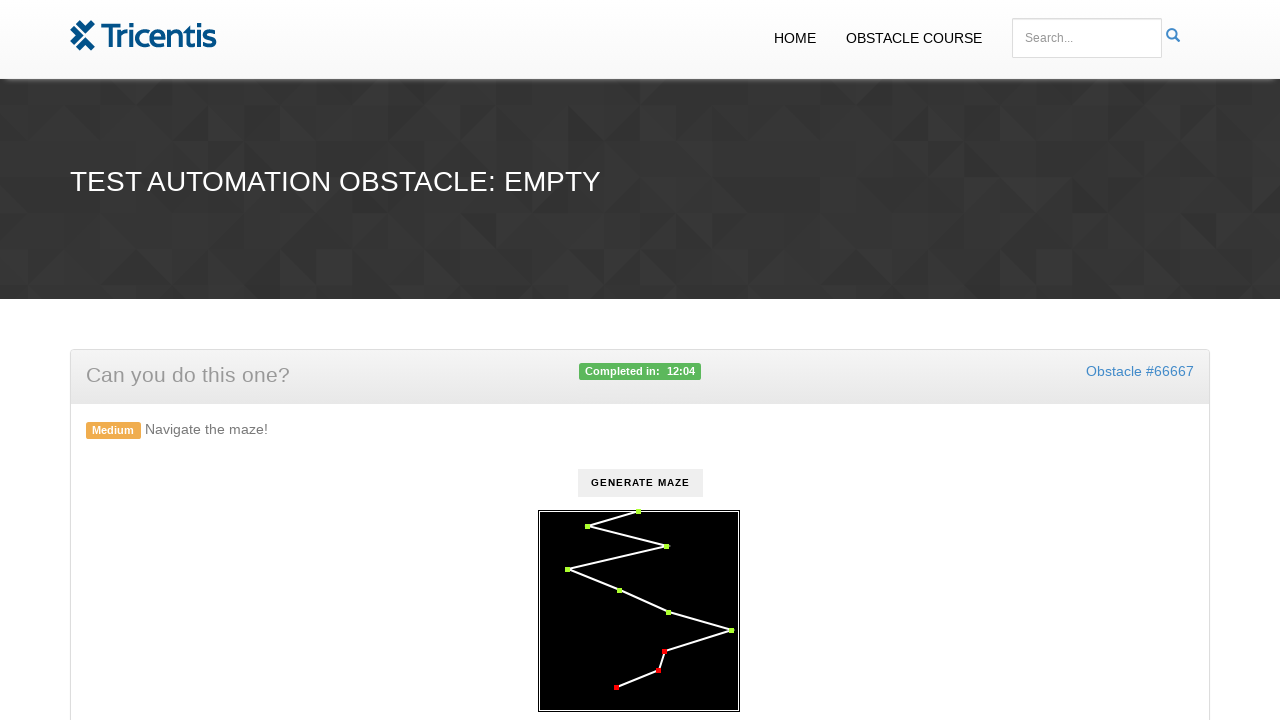

Clicked checkpoint element at (664, 652) on .checkpoint >> nth=7
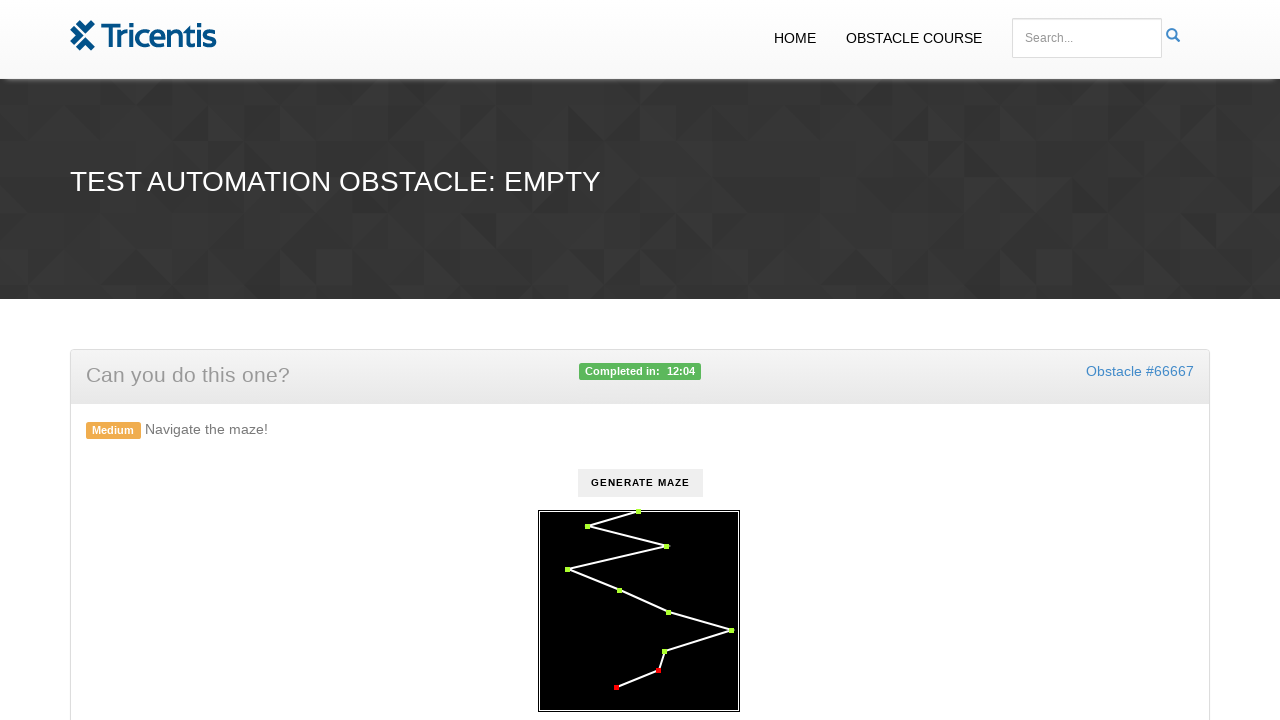

Clicked checkpoint element at (658, 671) on .checkpoint >> nth=8
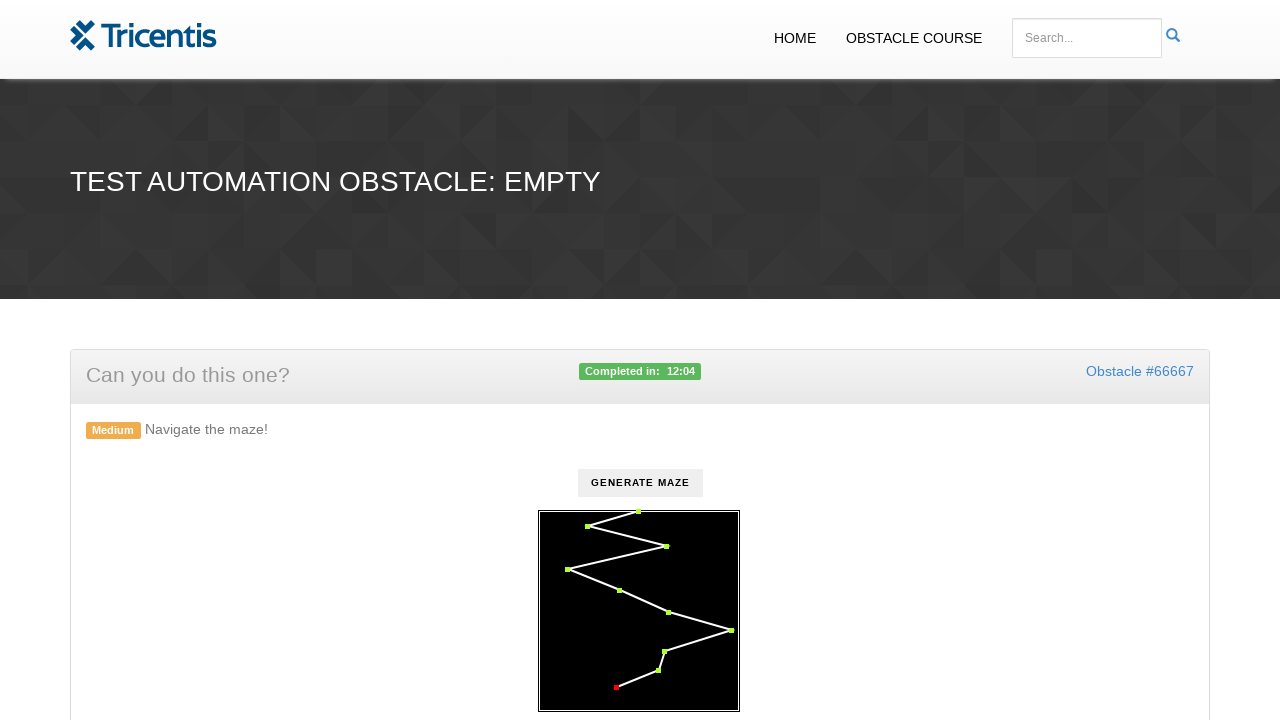

Clicked checkpoint element at (616, 688) on .checkpoint >> nth=9
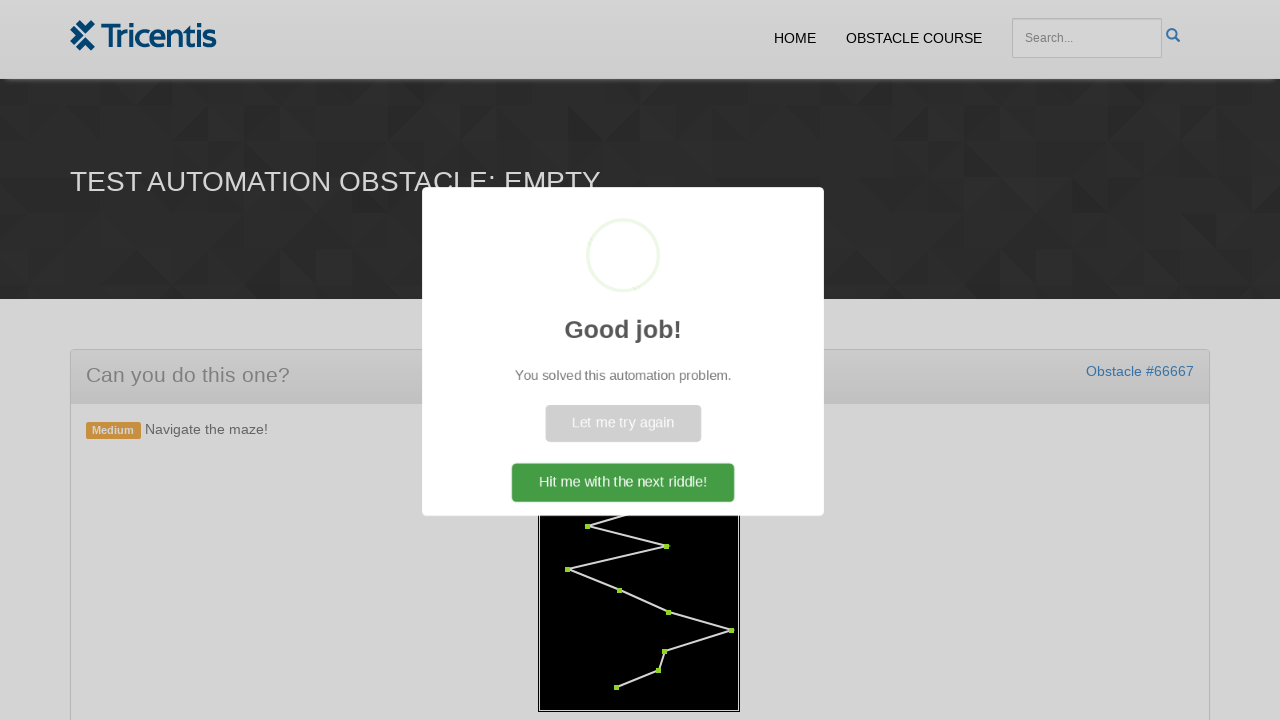

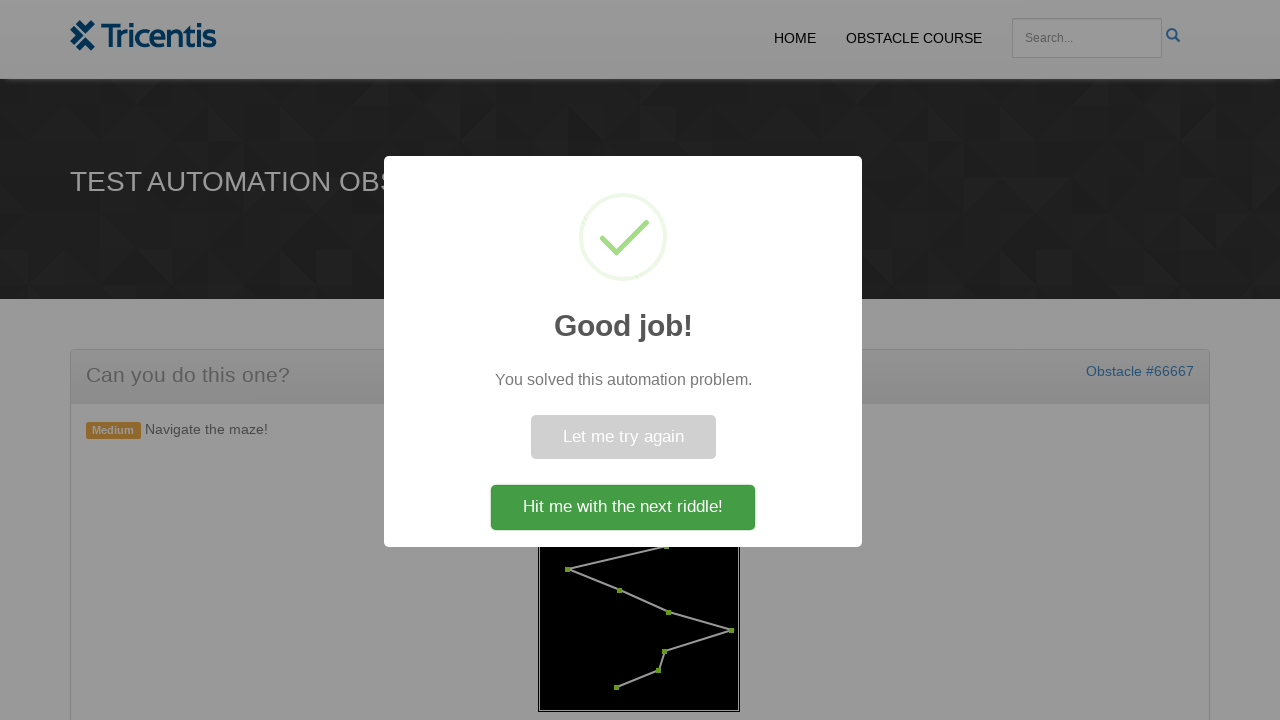